Tests drag and drop functionality by dragging an element to a target drop zone within an iframe on the jQuery UI demo page

Starting URL: https://jqueryui.com/droppable/

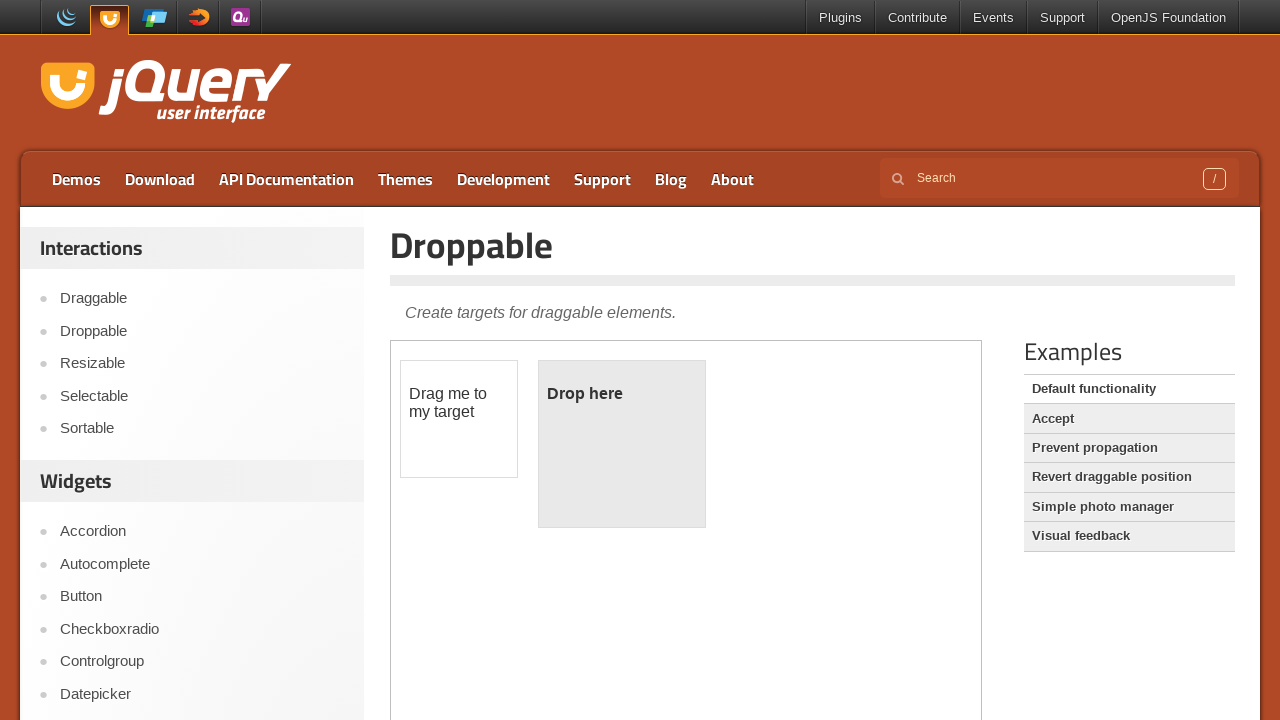

Navigated to jQuery UI droppable demo page
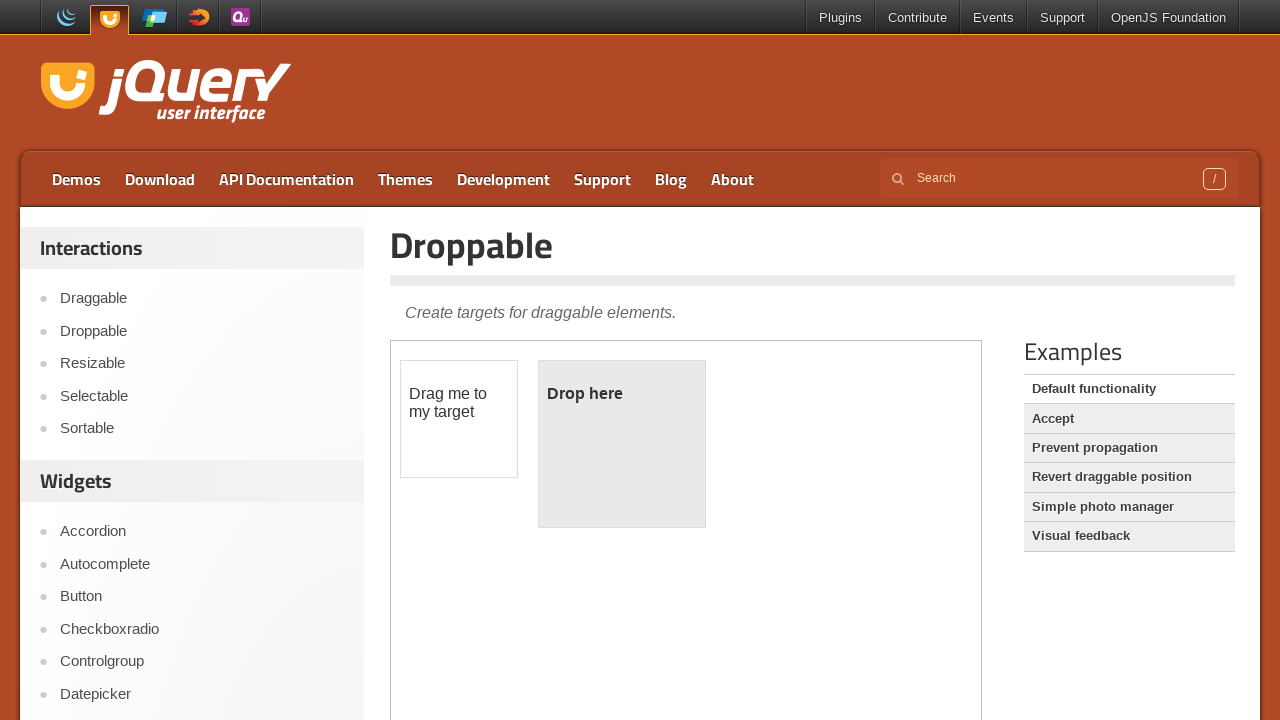

Located the demo iframe containing drag-drop elements
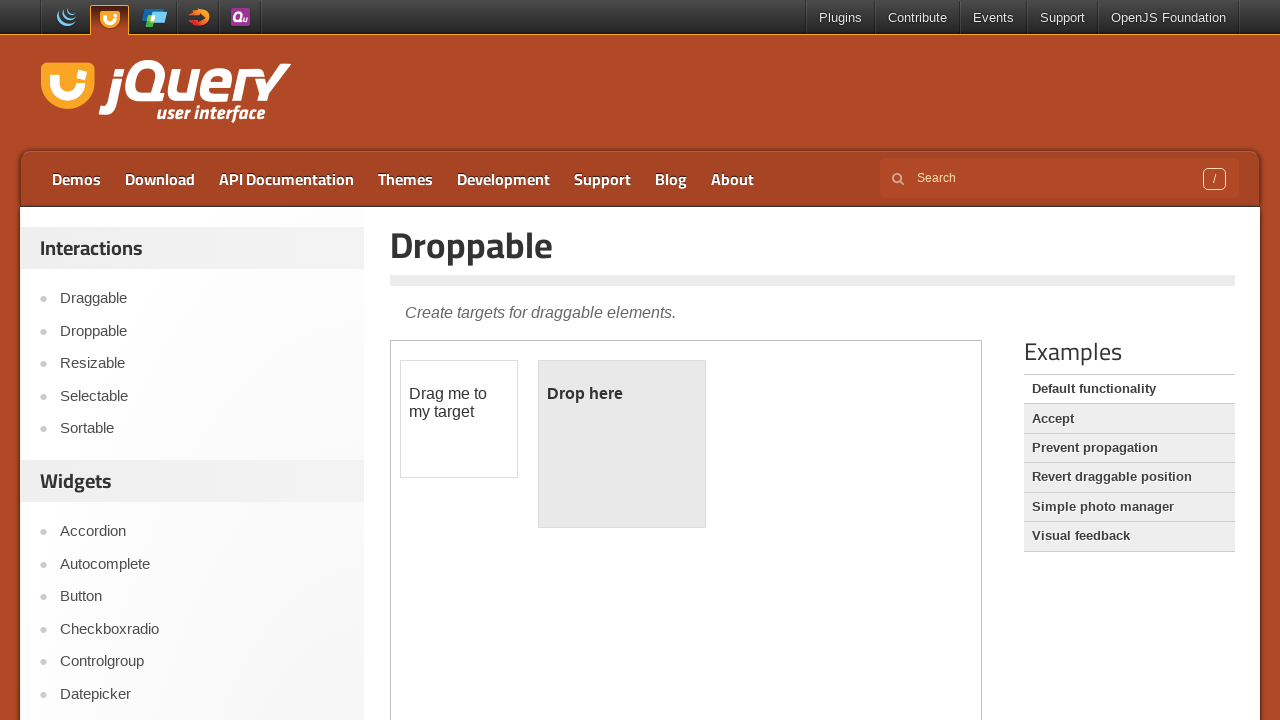

Located draggable source element within iframe
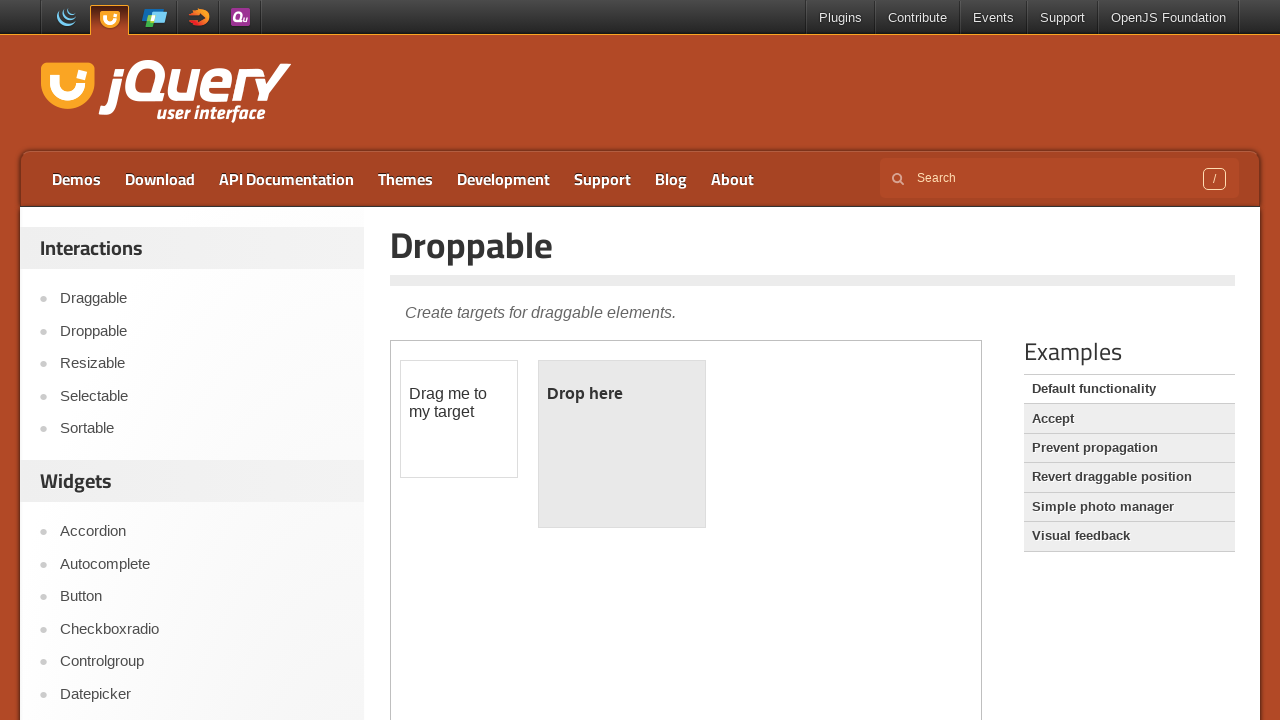

Located droppable target zone within iframe
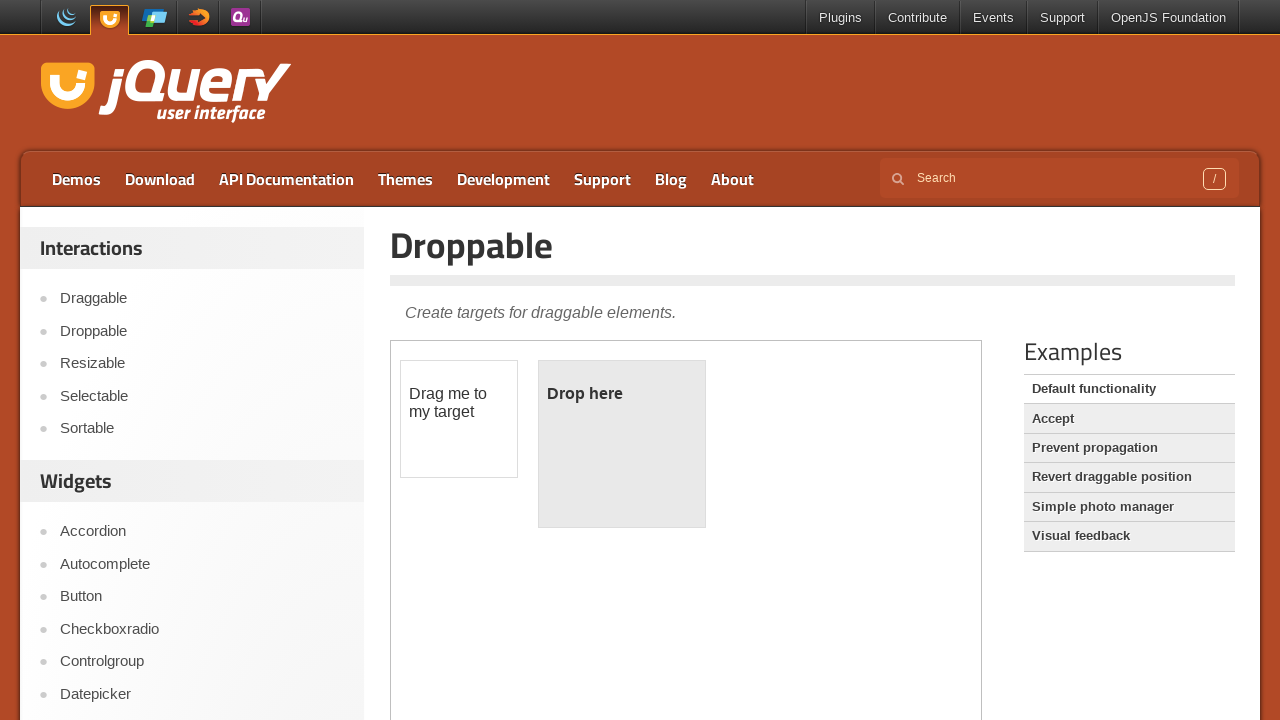

Dragged source element to target drop zone at (622, 444)
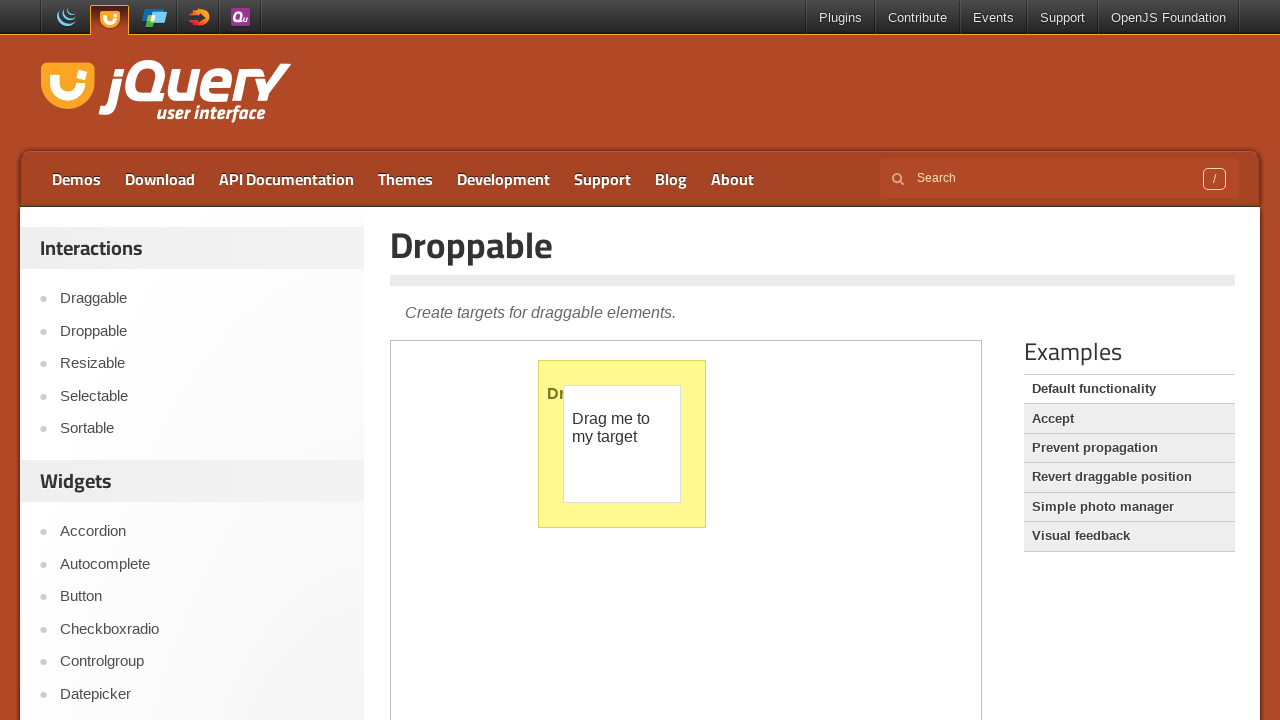

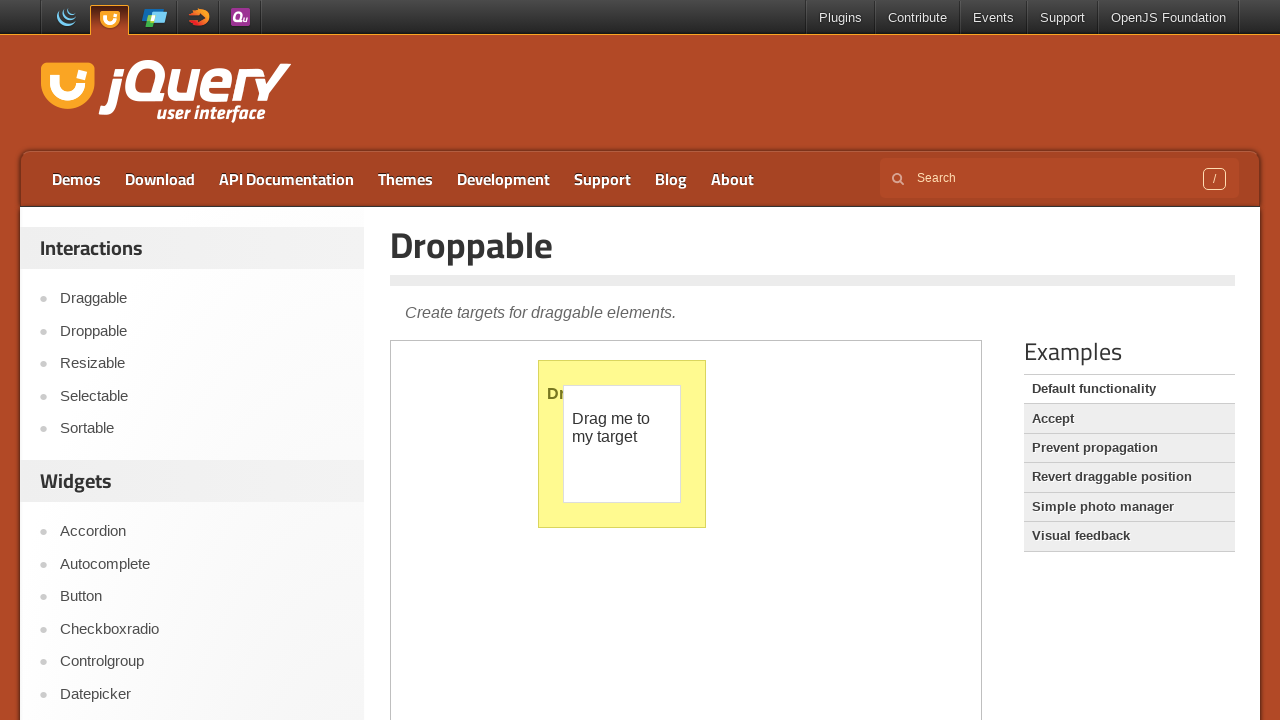